Tests alert handling functionality by triggering different types of alerts (simple alert and confirm dialog) and interacting with them

Starting URL: https://rahulshettyacademy.com/AutomationPractice/

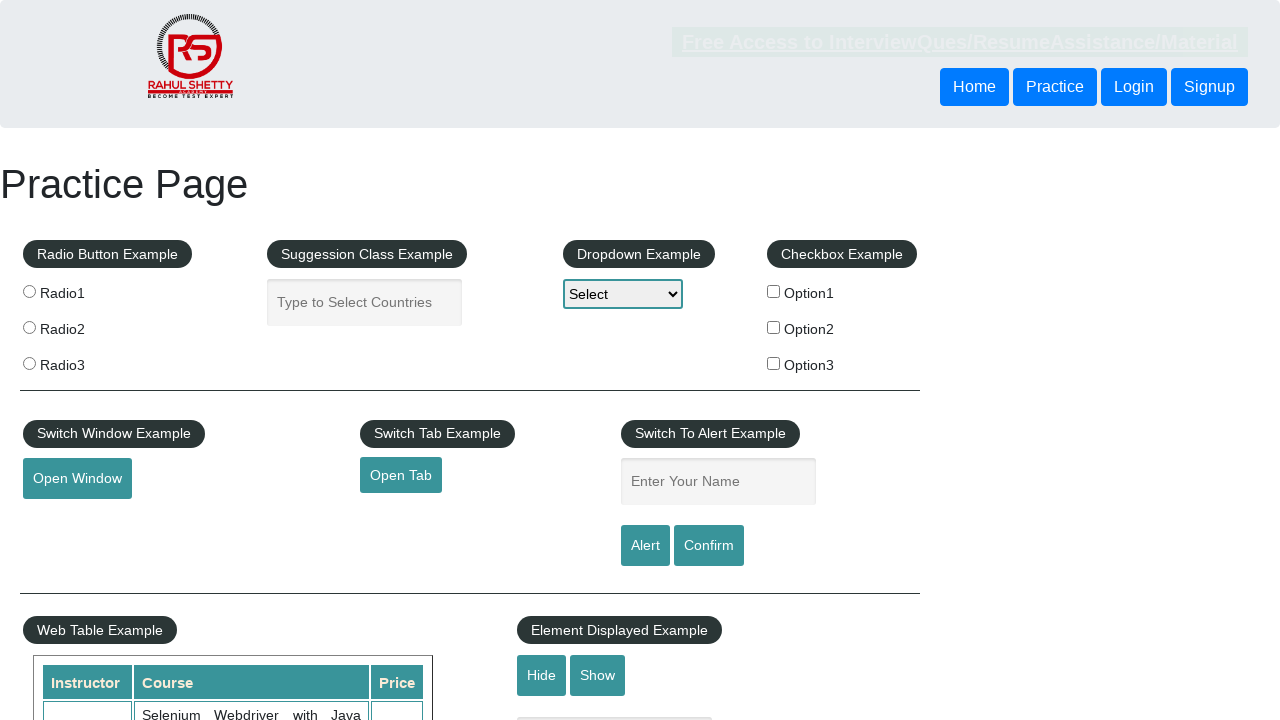

Filled name field with 'Berkay' on #name
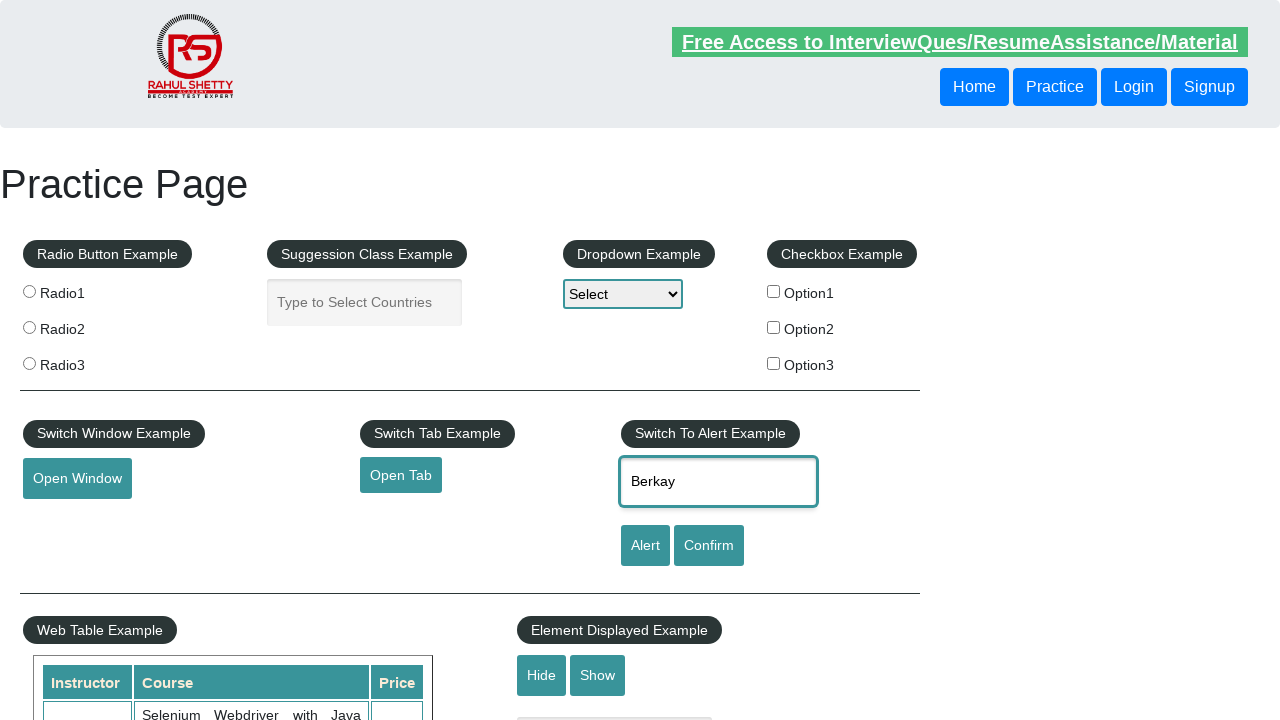

Set up dialog handler to accept alerts
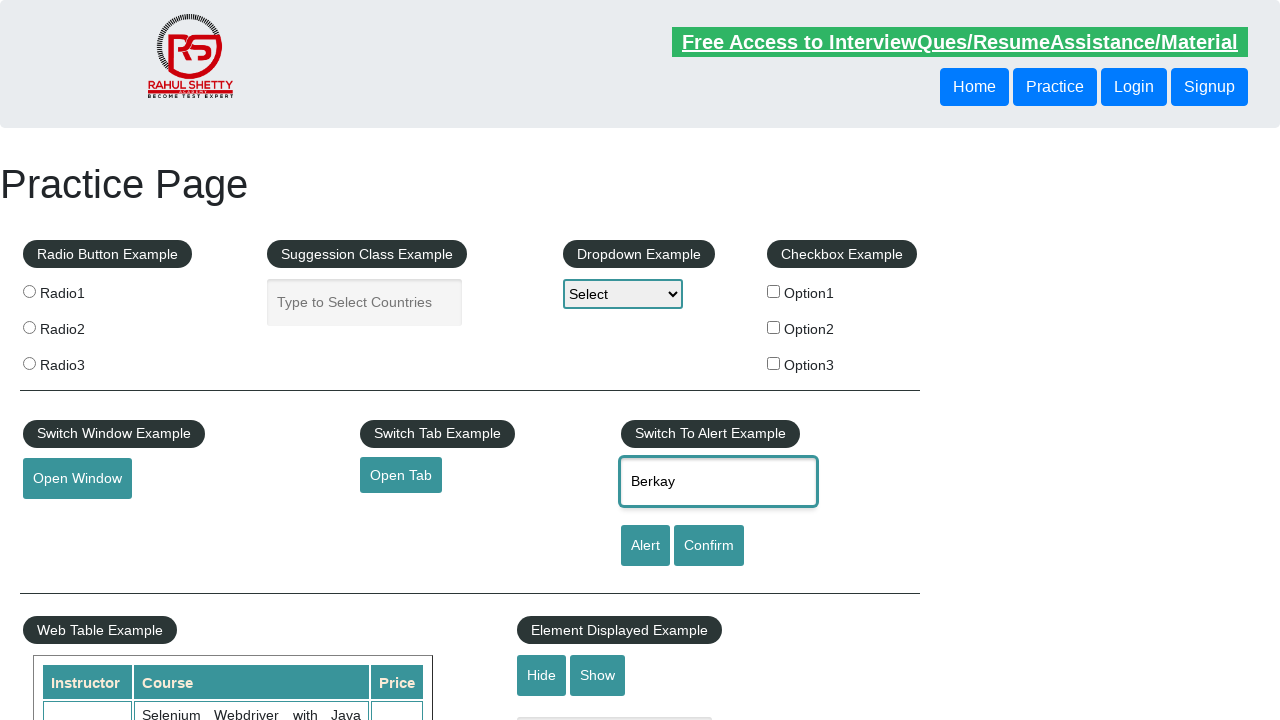

Clicked alert button and accepted the alert dialog at (645, 546) on [id='alertbtn']
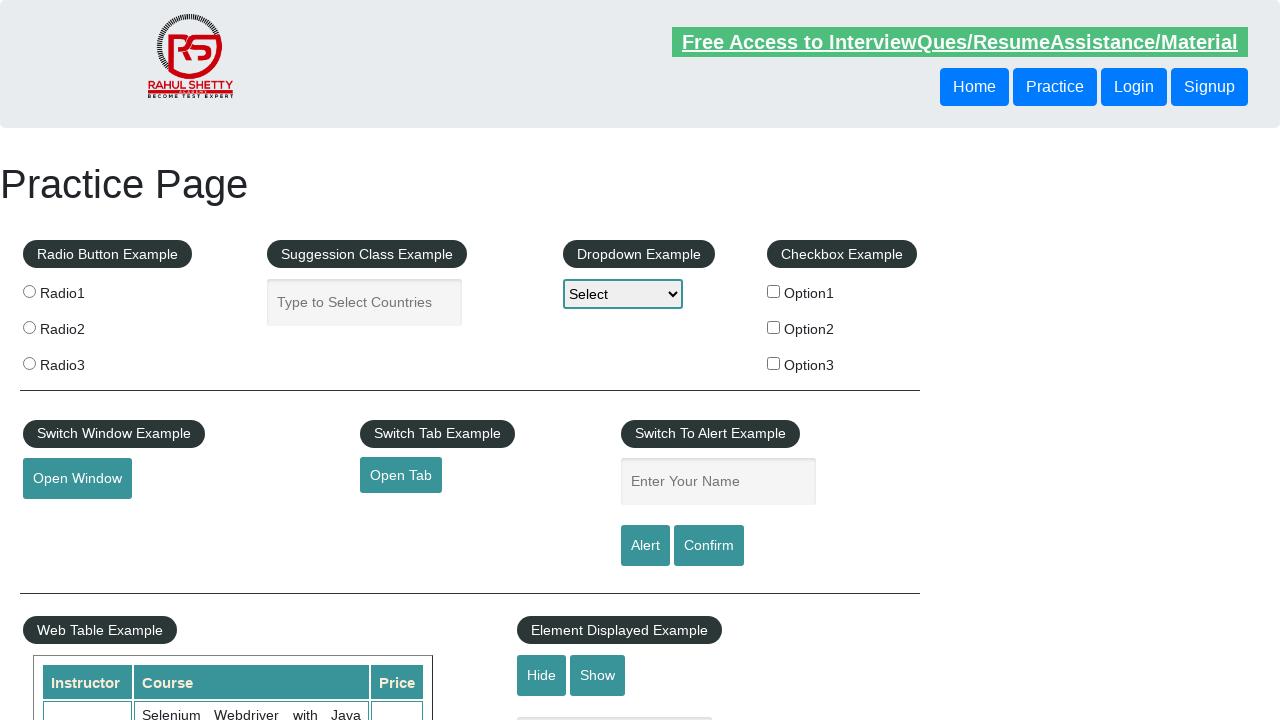

Set up dialog handler to dismiss confirm dialogs
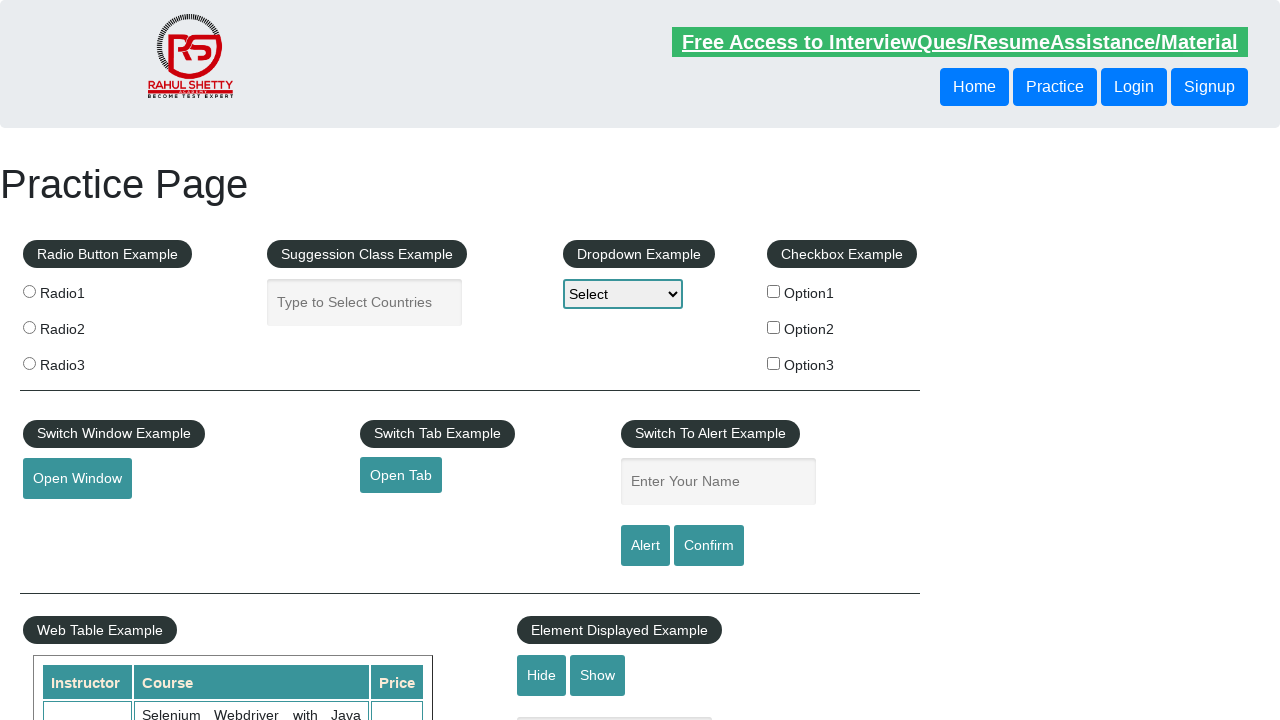

Clicked confirm button and dismissed the confirm dialog at (709, 546) on #confirmbtn
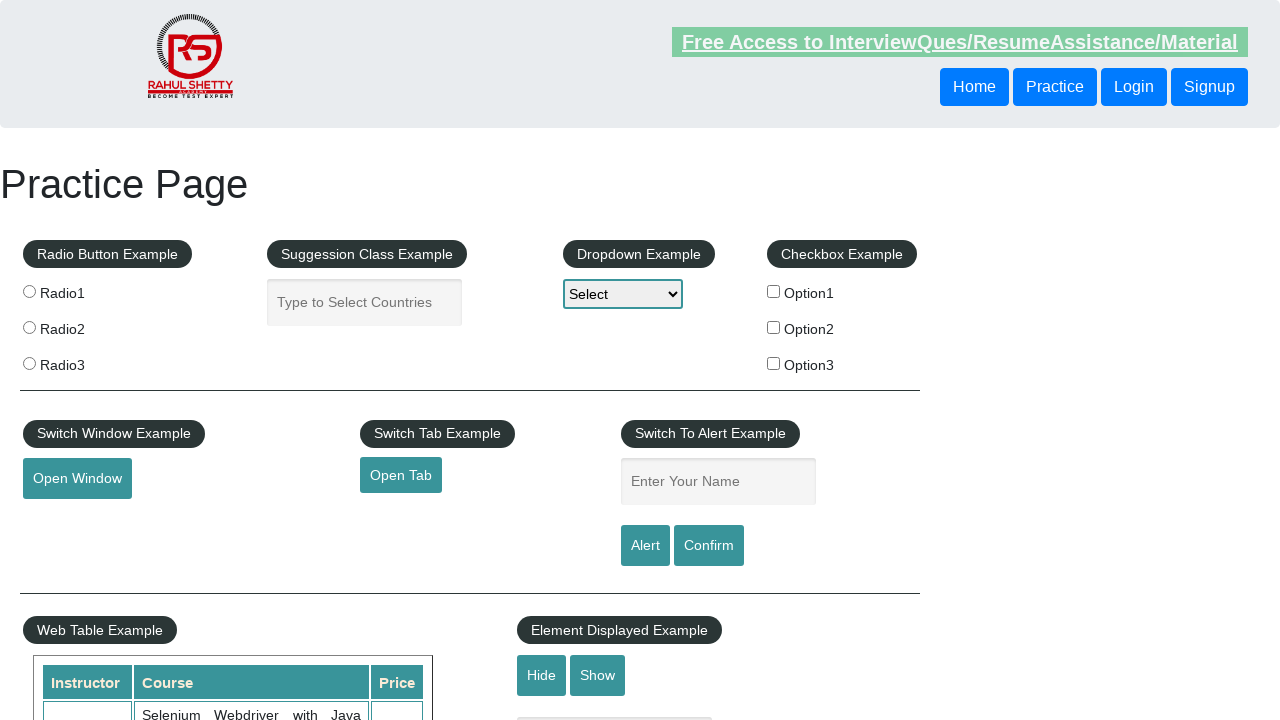

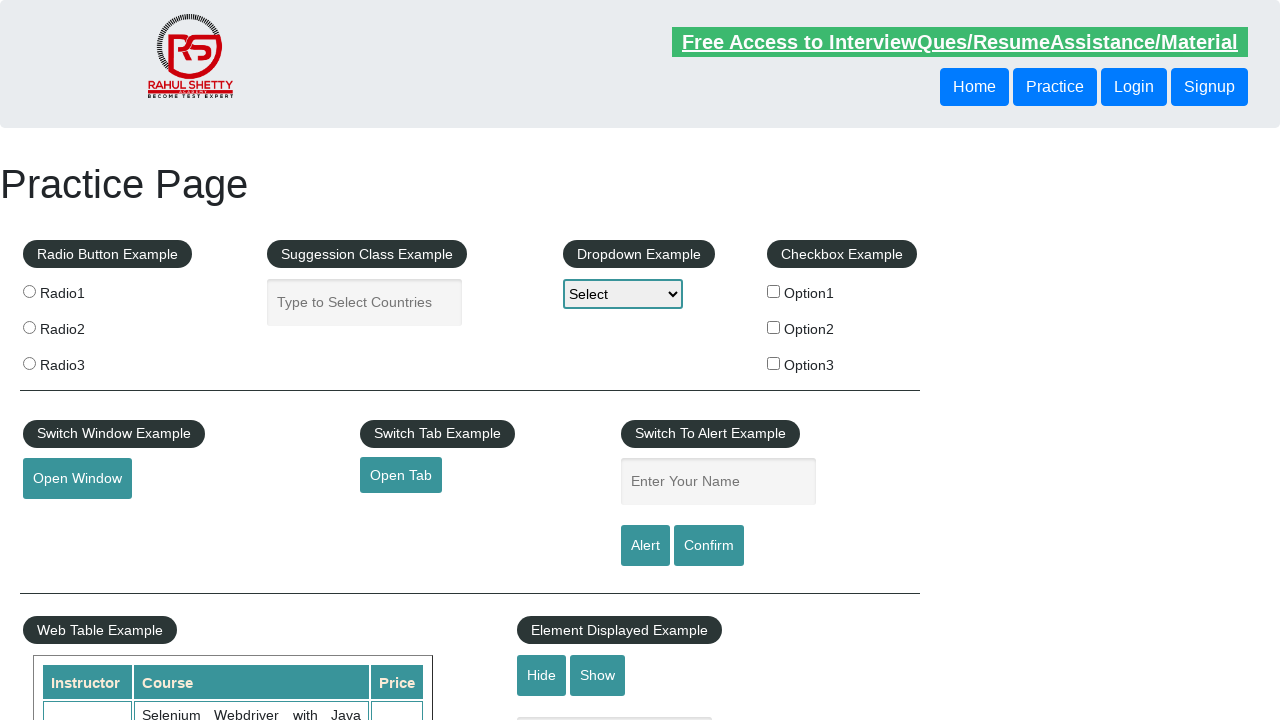